Tests double-click functionality by navigating to a drag and drop page and performing a double-click action on a time element

Starting URL: https://selenium08.blogspot.com/2020

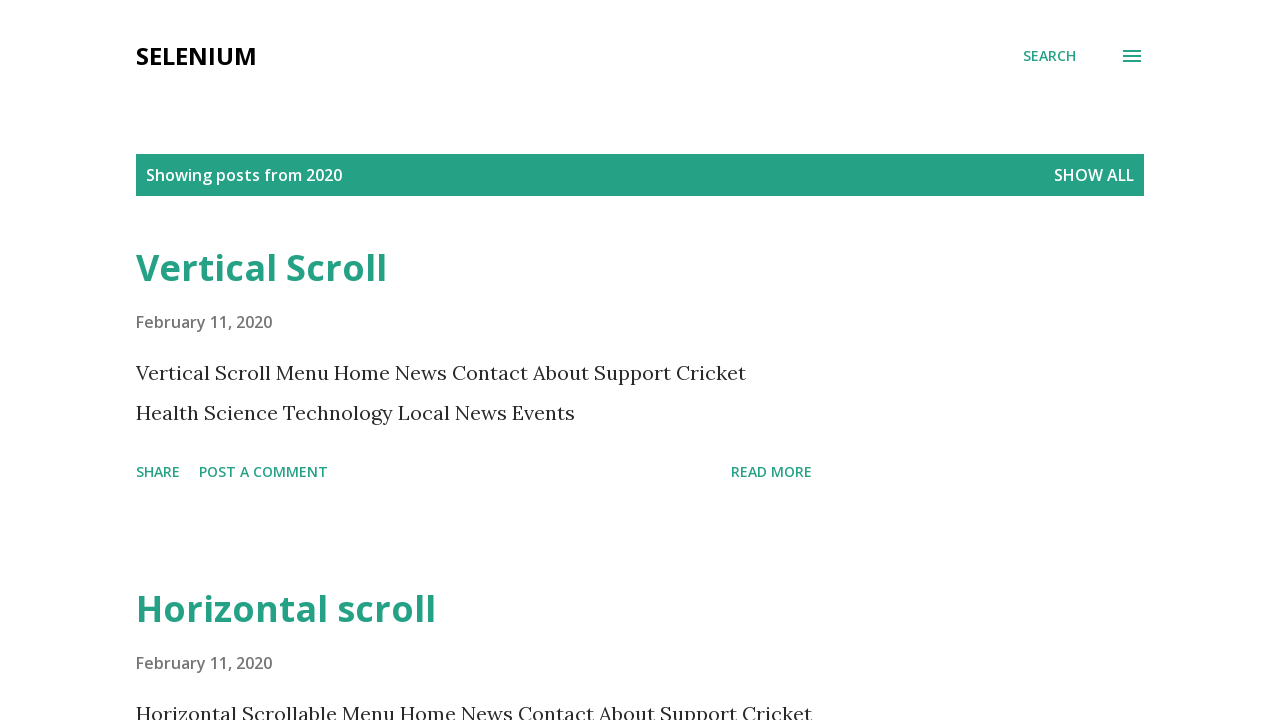

Navigated to starting URL https://selenium08.blogspot.com/2020
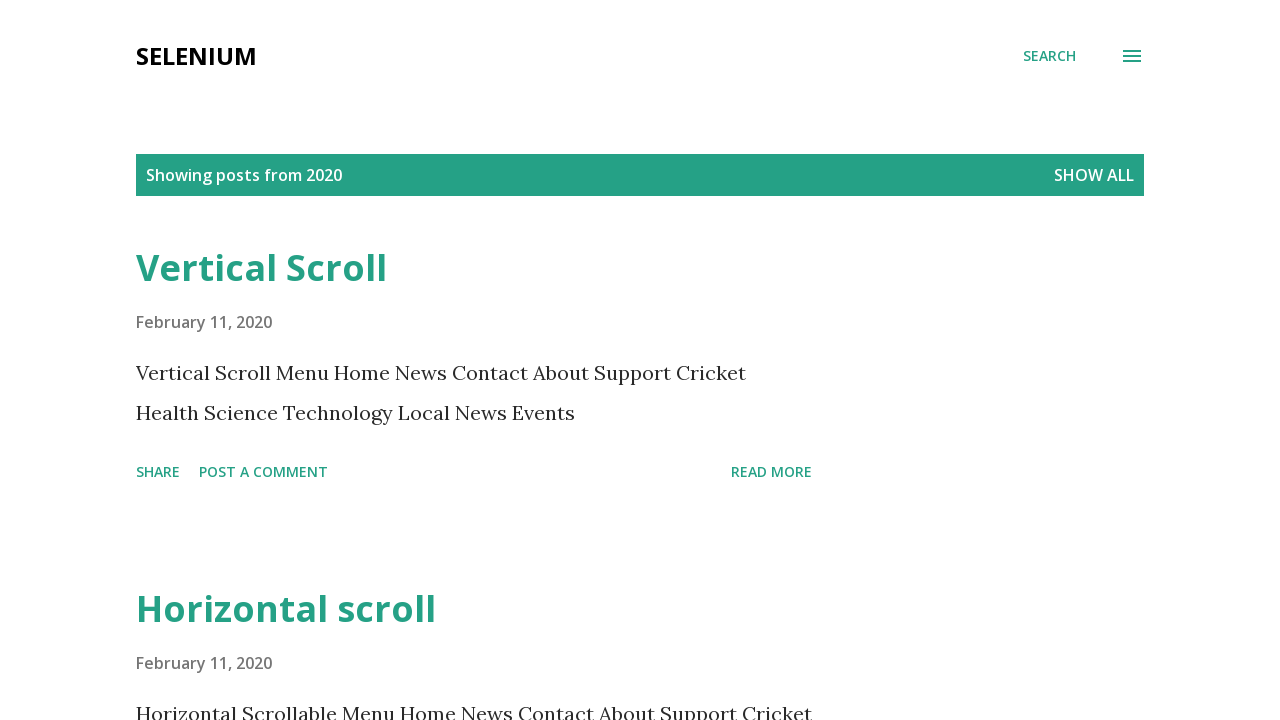

Clicked on the 'Drag and Drop' link at (268, 360) on a:text('Drag and Drop')
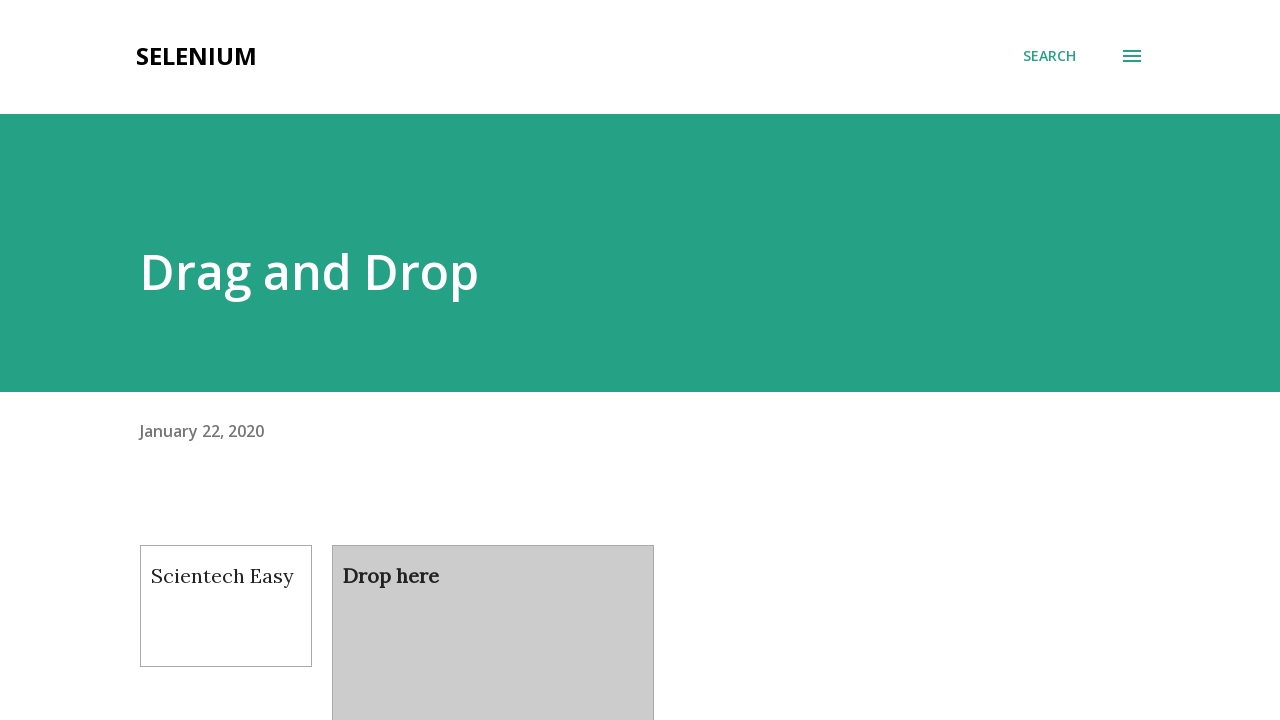

Double-clicked on the time element at (202, 430) on xpath=//time
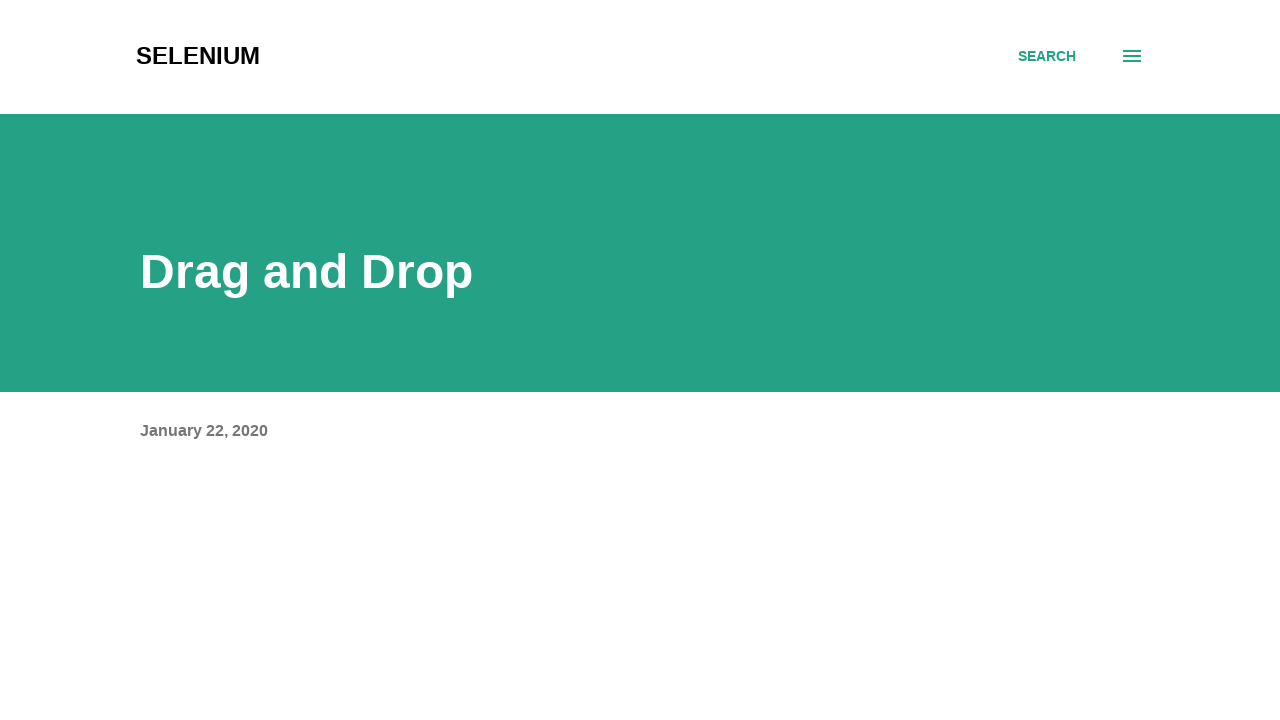

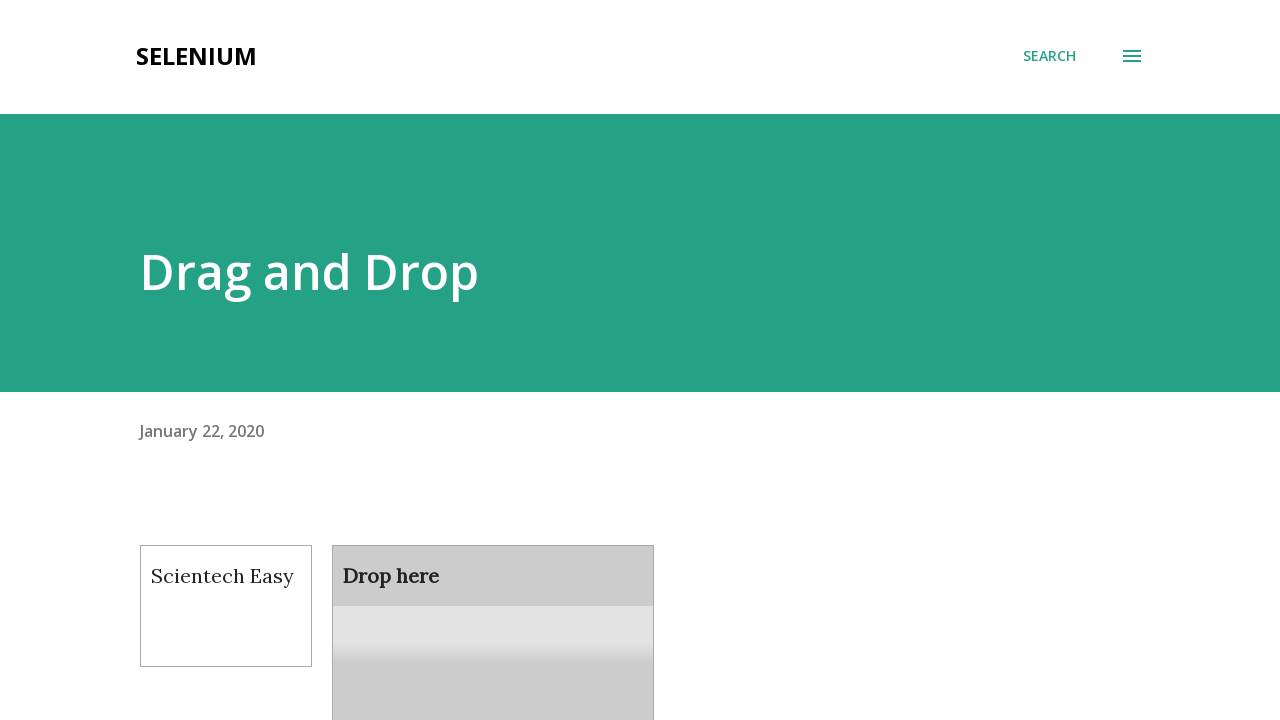